Tests an input form submission on LambdaTest Selenium Playground by clicking the Input Form Submit link, attempting to submit empty form to verify validation, then filling out all form fields (name, email, password, company, website, country, city, addresses, state, zip code) and submitting to verify success message.

Starting URL: https://www.lambdatest.com/selenium-playground

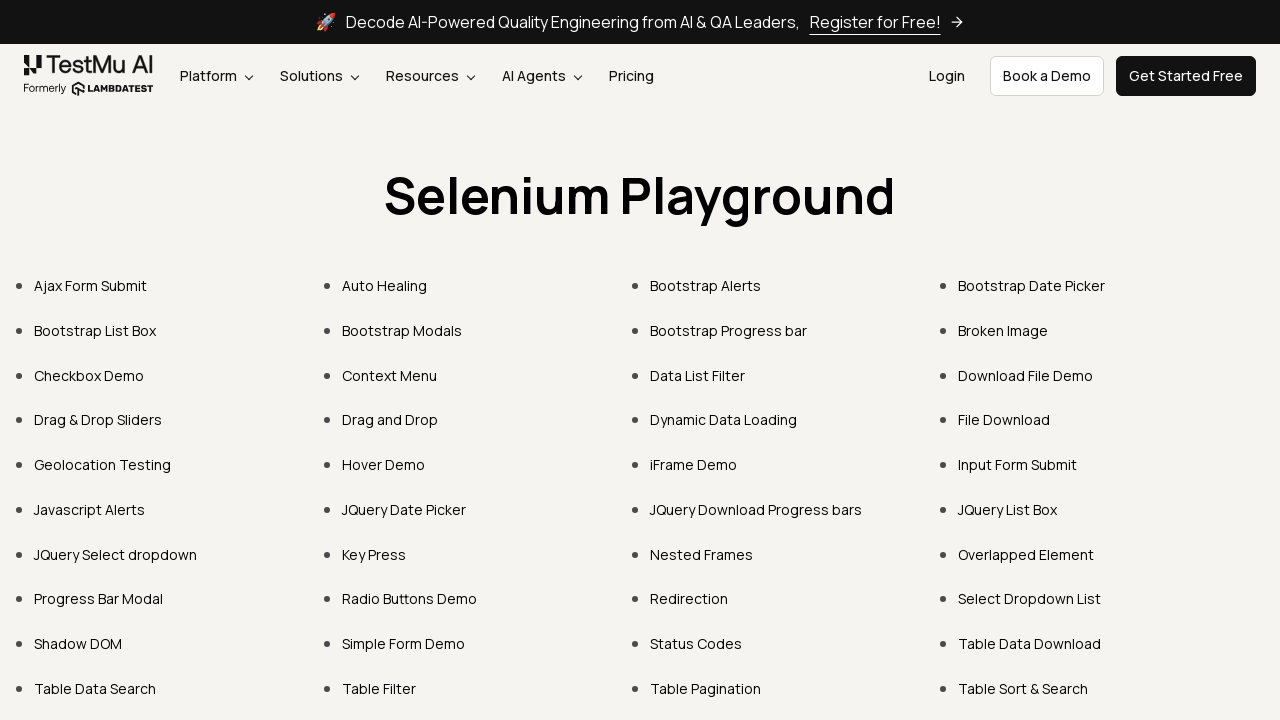

Clicked on 'Input Form Submit' link at (1018, 464) on text=Input Form Subm
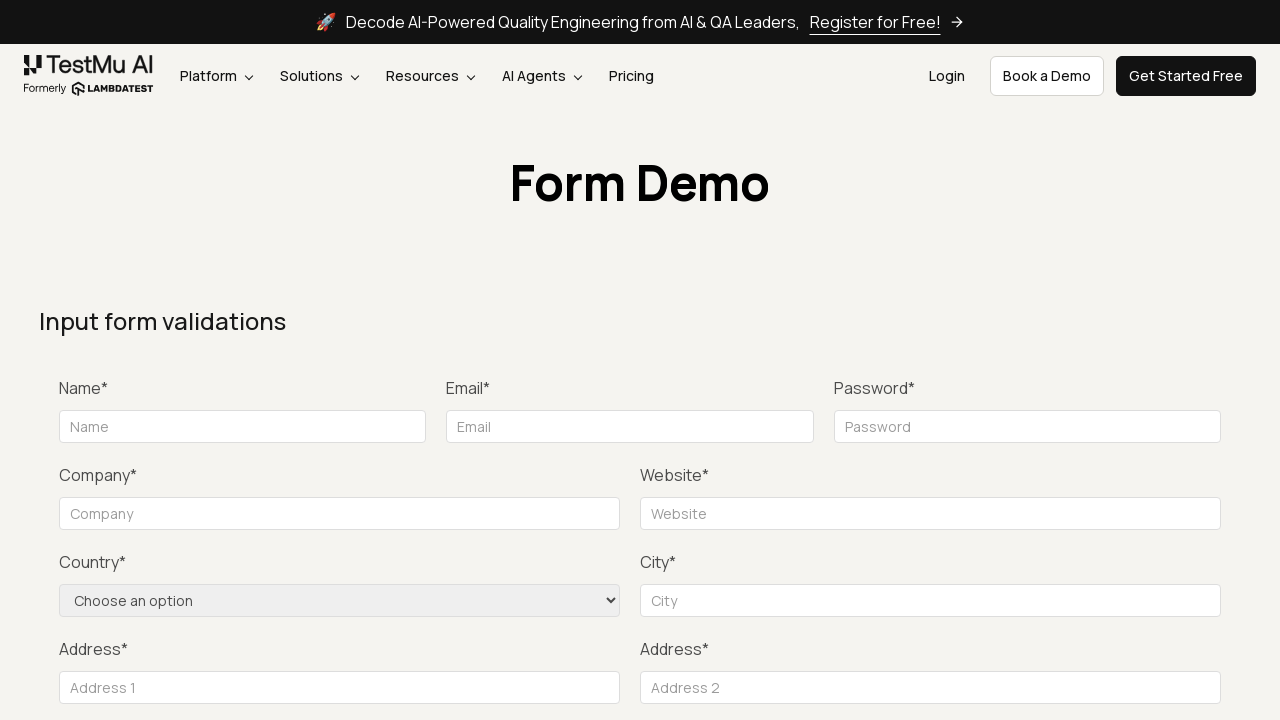

Input form loaded and Submit button is visible
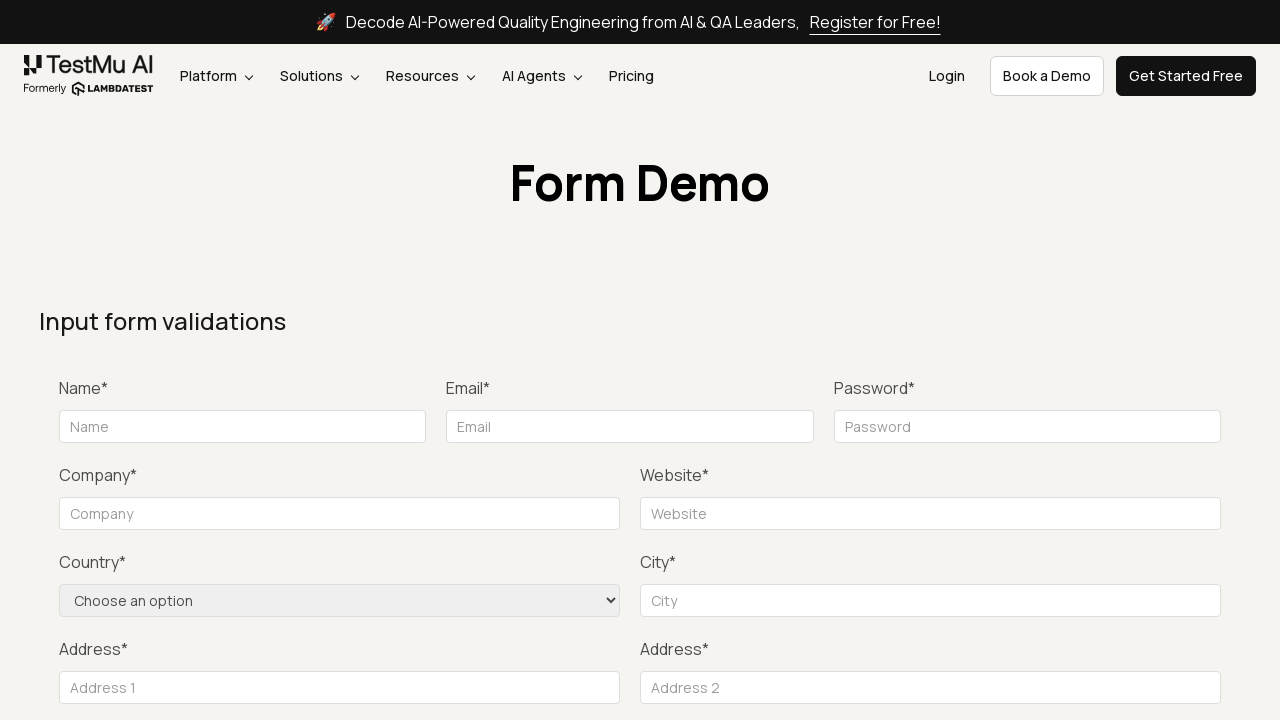

Clicked Submit button on empty form to verify validation errors at (1131, 360) on button:has-text('Submit')
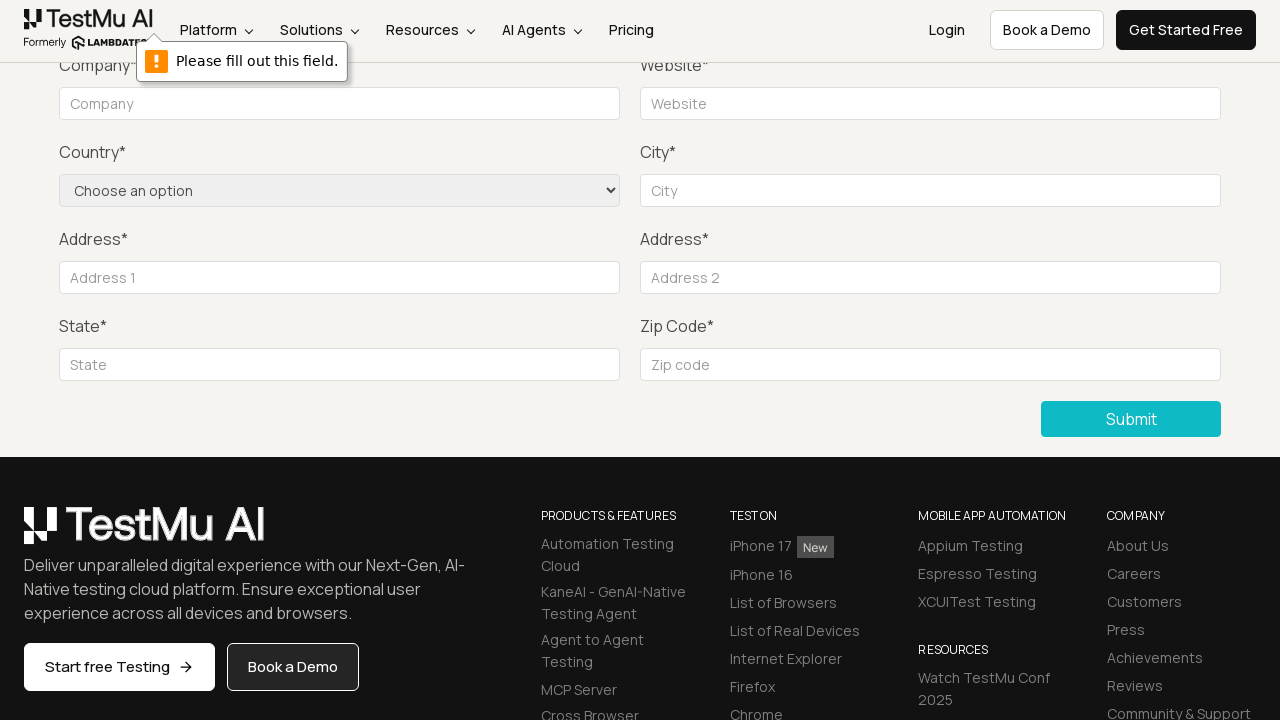

Filled name field with 'chandu1' on input[name='name']
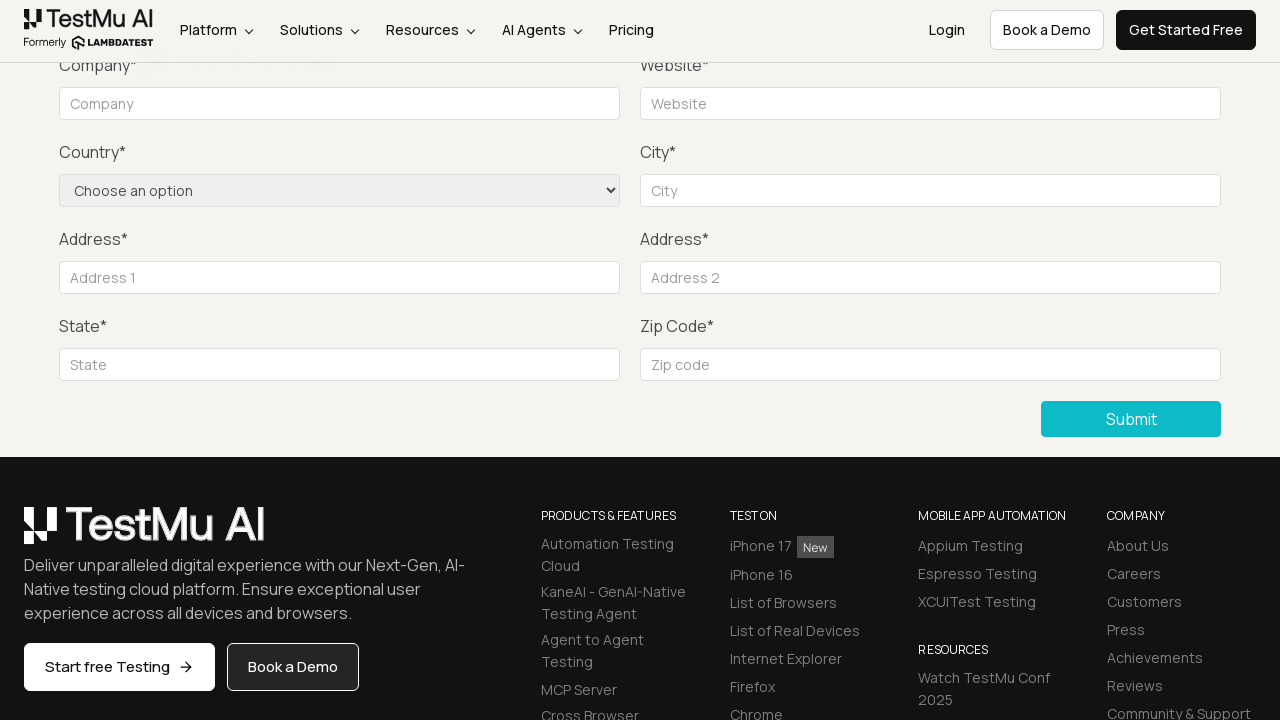

Filled email field with 'chanduone@yopmail.com' on input[placeholder='Email']
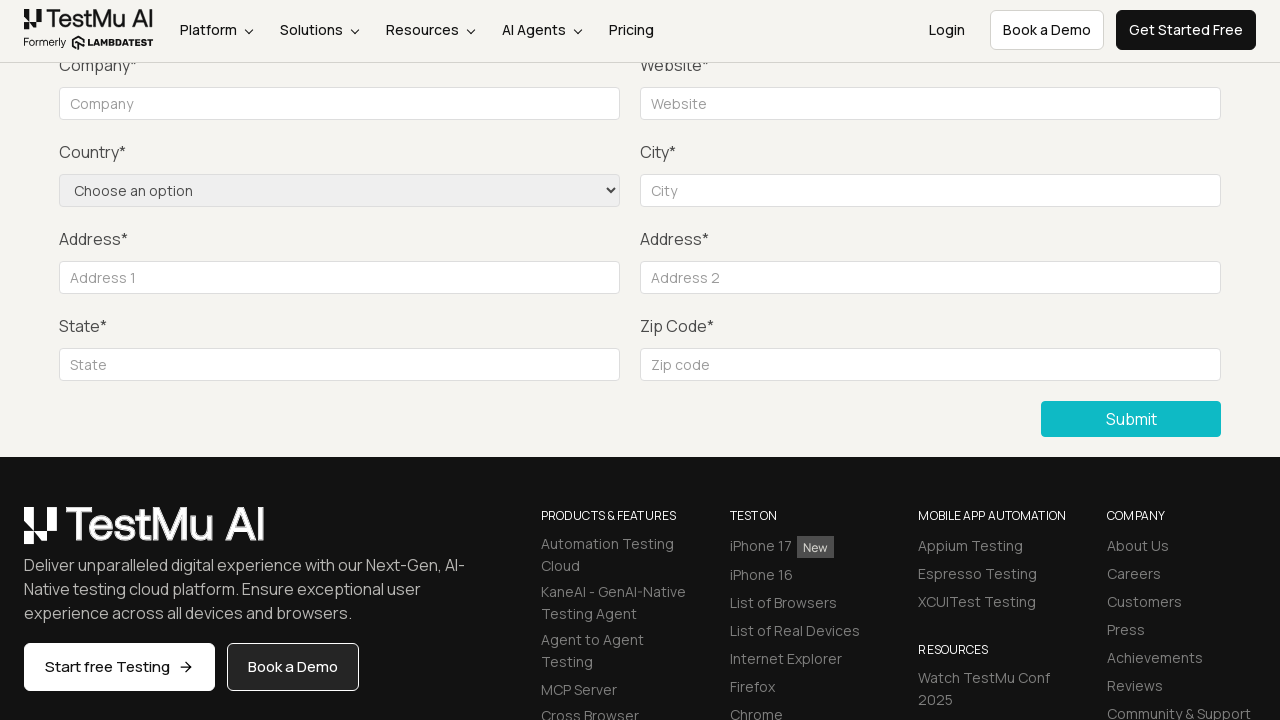

Filled password field with 'testing@1' on #inputPassword4
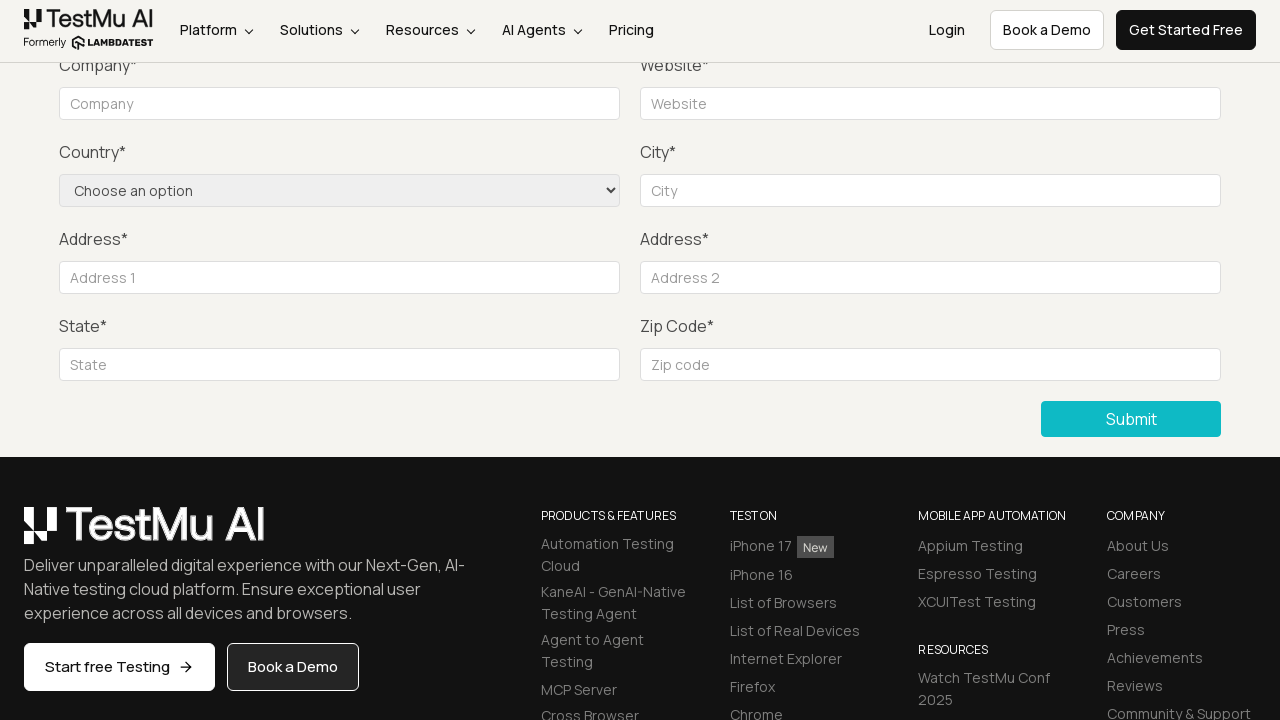

Filled company field with '3i' on input[placeholder='Company']
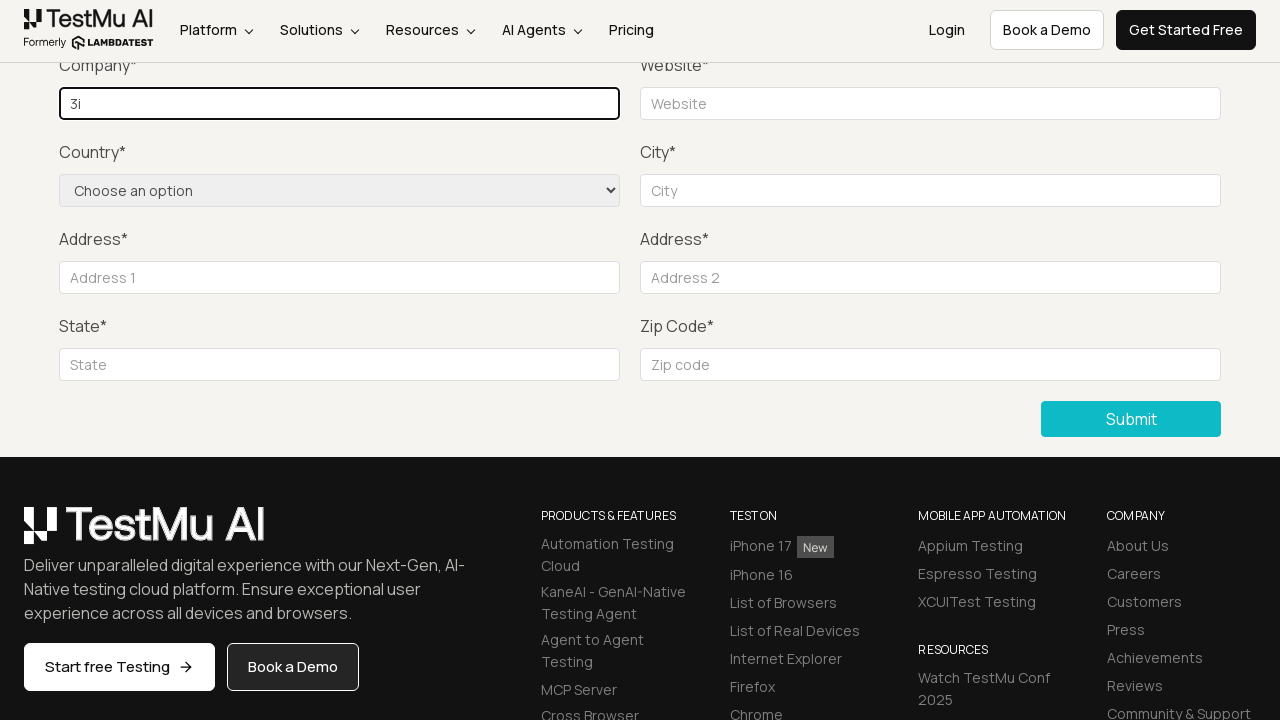

Filled website field with 'http://3i.com' on input[placeholder='Website']
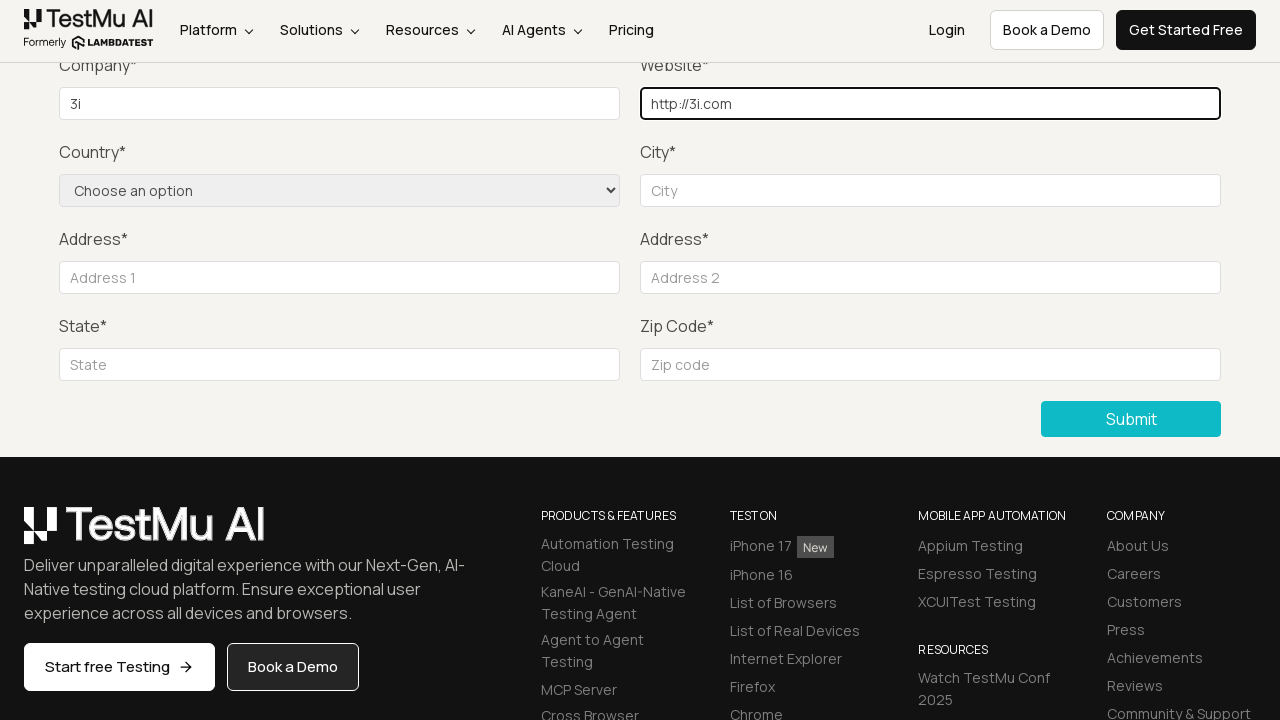

Selected 'United States' from country dropdown on select[name='country']
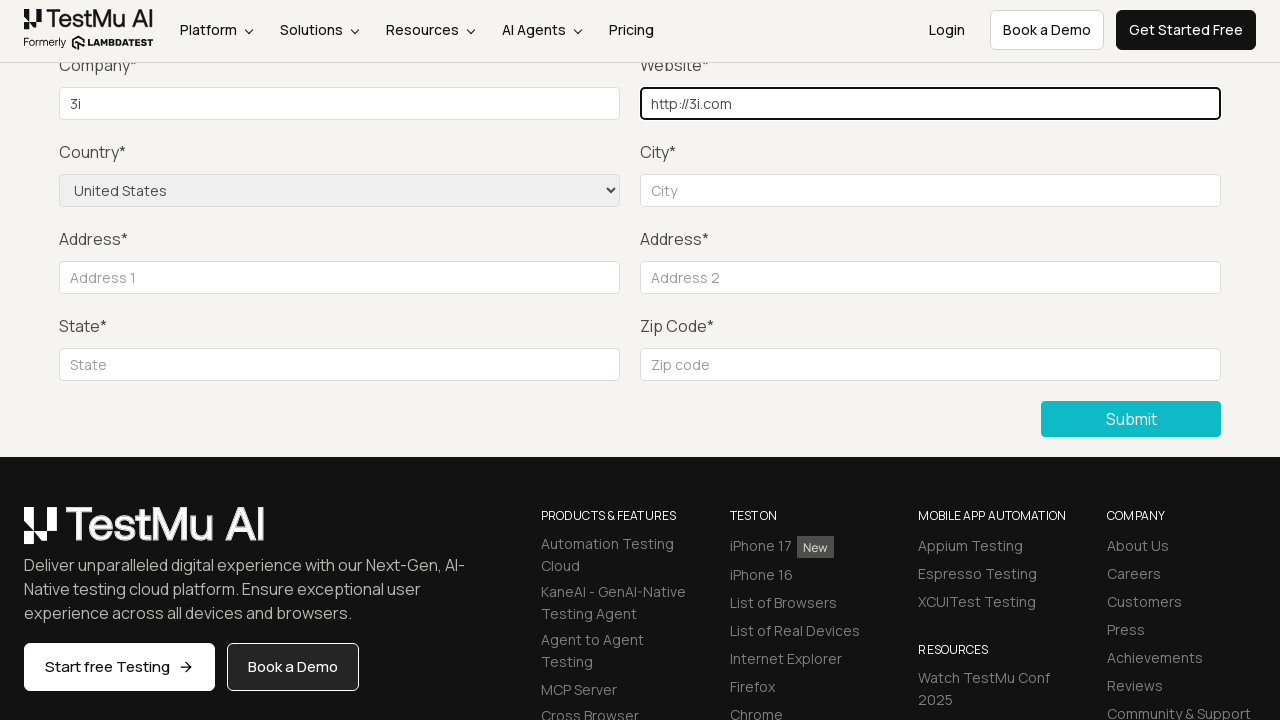

Filled city field with 'HYD' on input[placeholder='City']
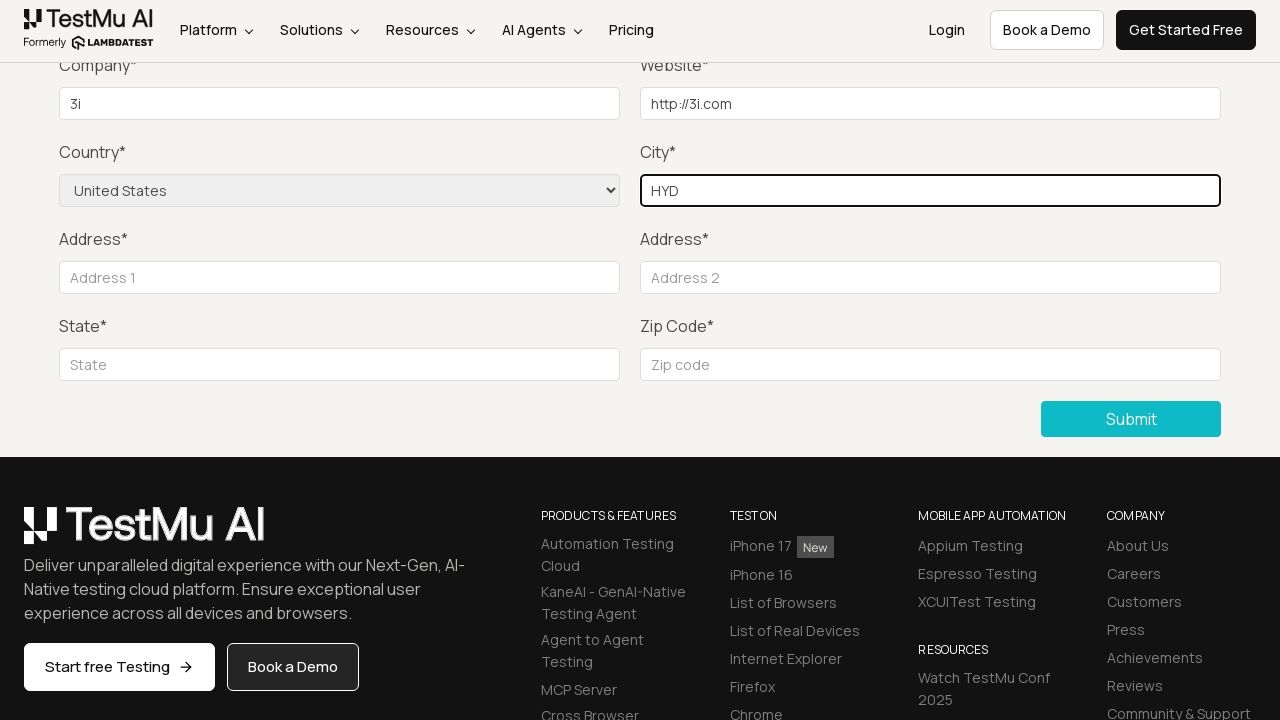

Filled Address 1 field with 'UJYIIIsS' on input[placeholder='Address 1']
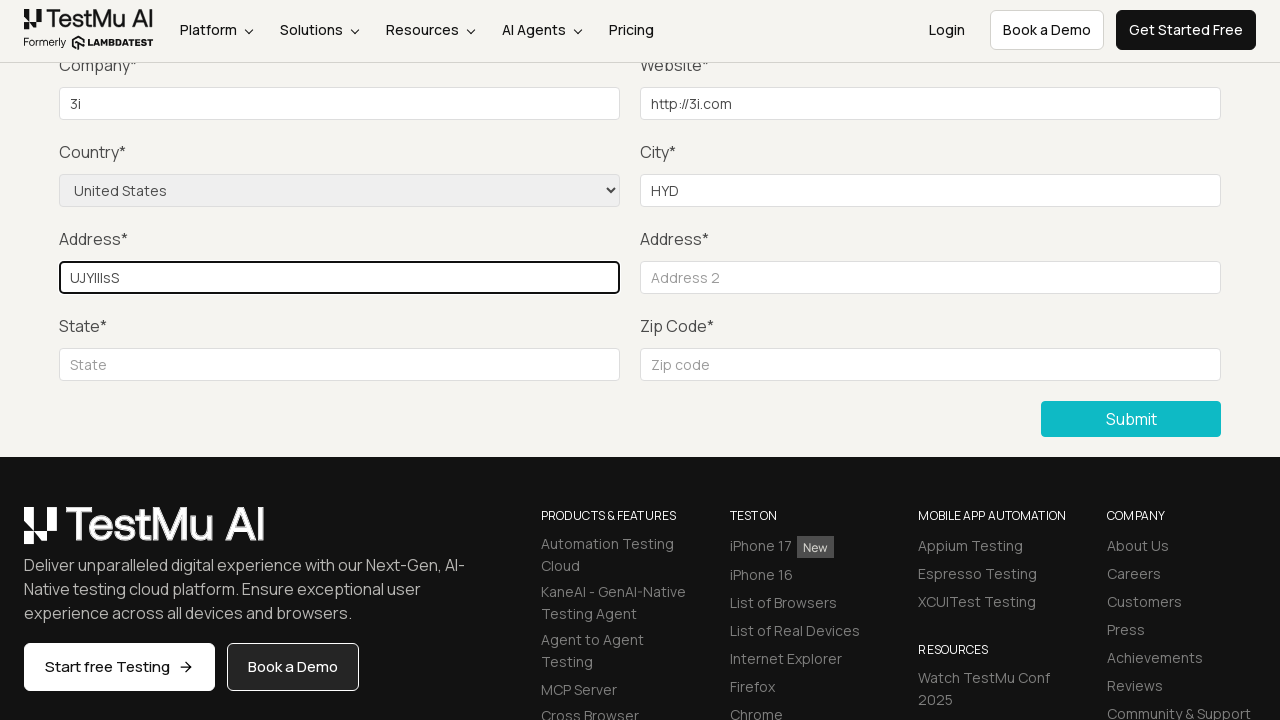

Filled Address 2 field with '1678IKDsKD' on input[placeholder='Address 2']
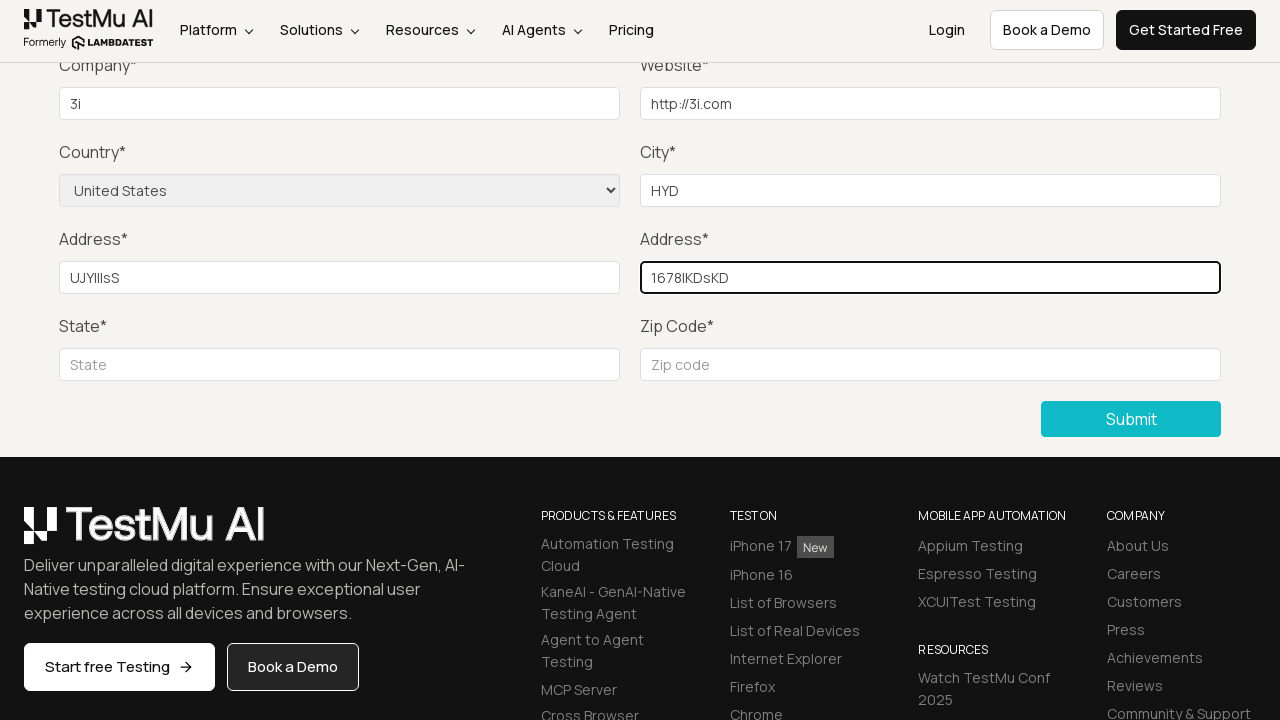

Filled state field with 'ON' on input[placeholder='State']
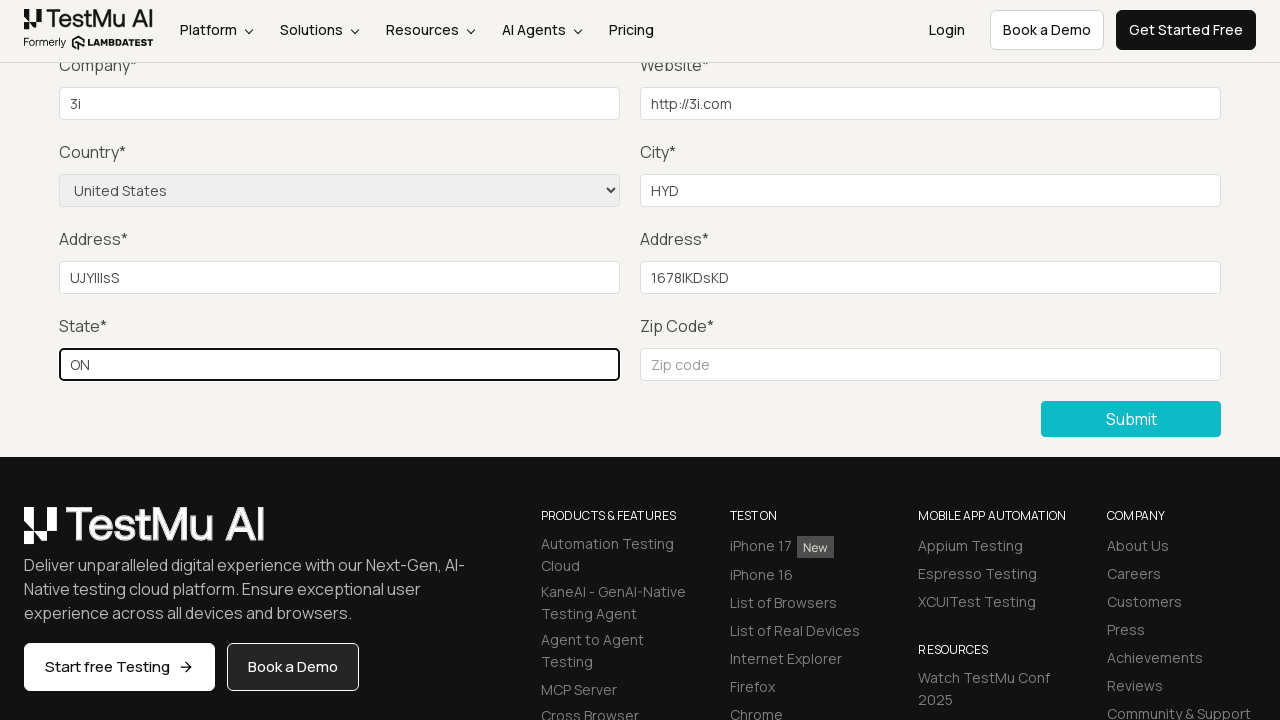

Filled zip code field with '98766' on input[placeholder='Zip code']
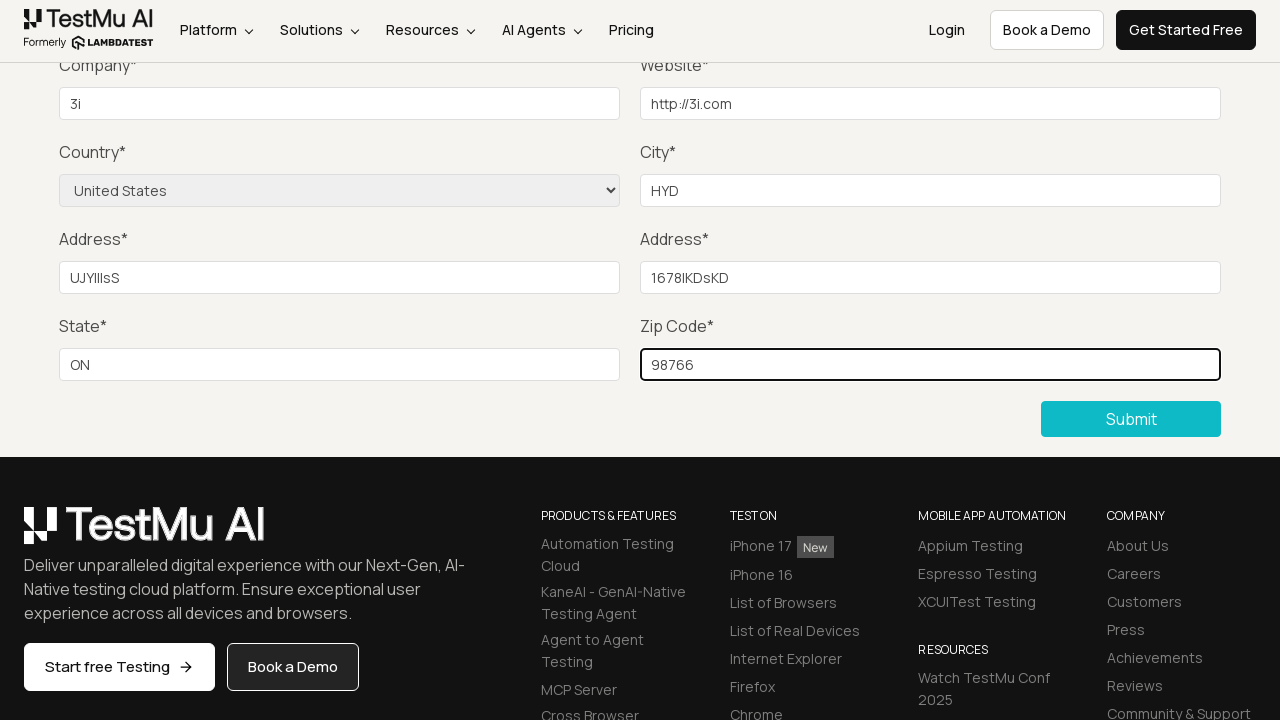

Clicked Submit button to submit the completed form at (1131, 419) on button:has-text('Submit')
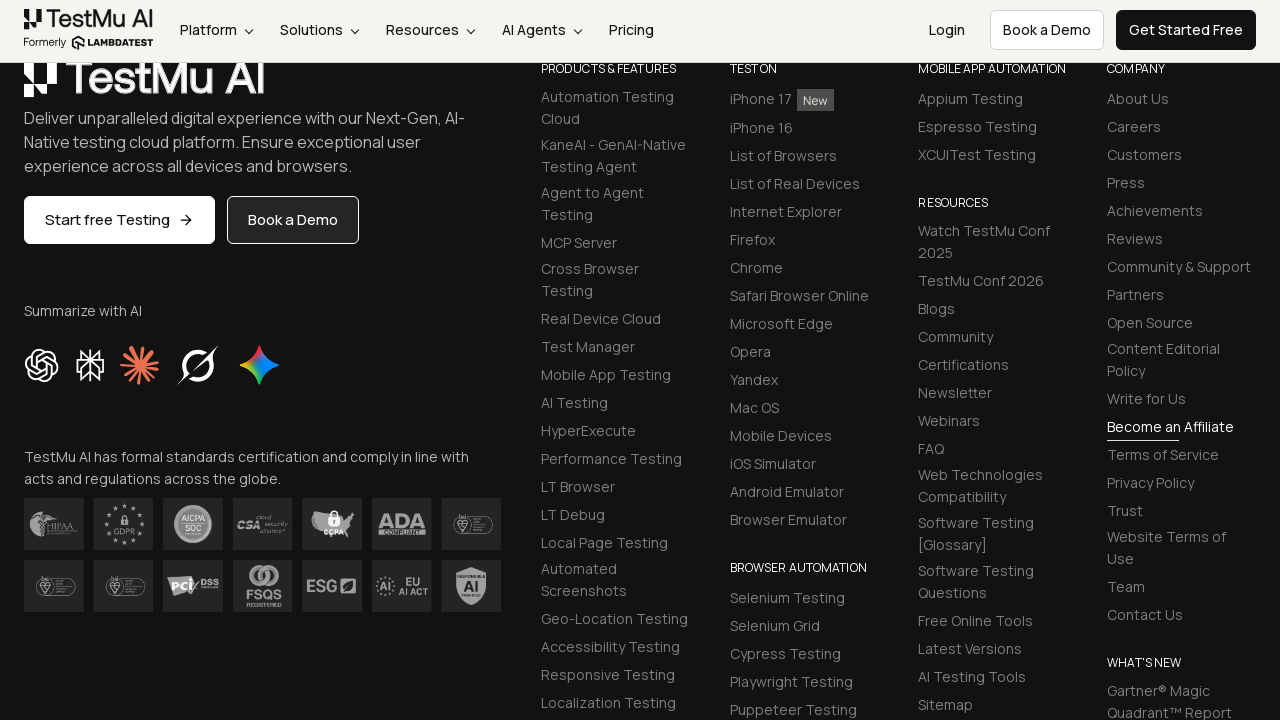

Success message appeared confirming form submission
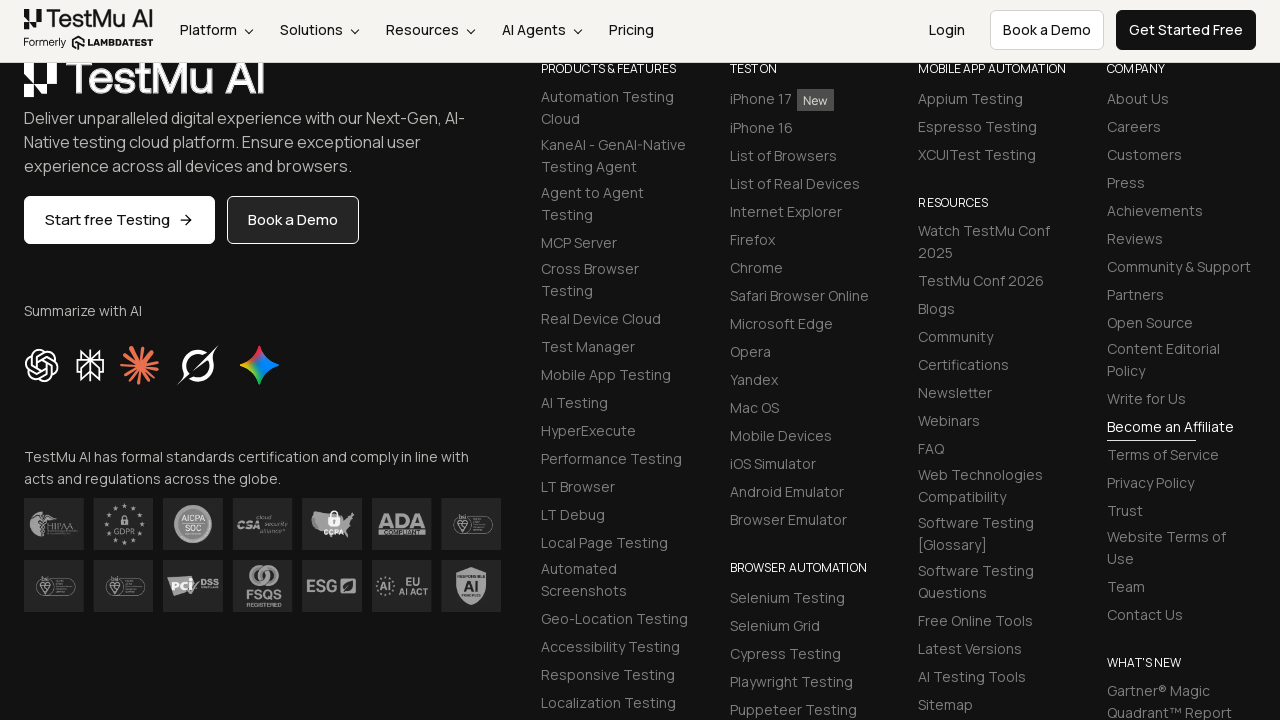

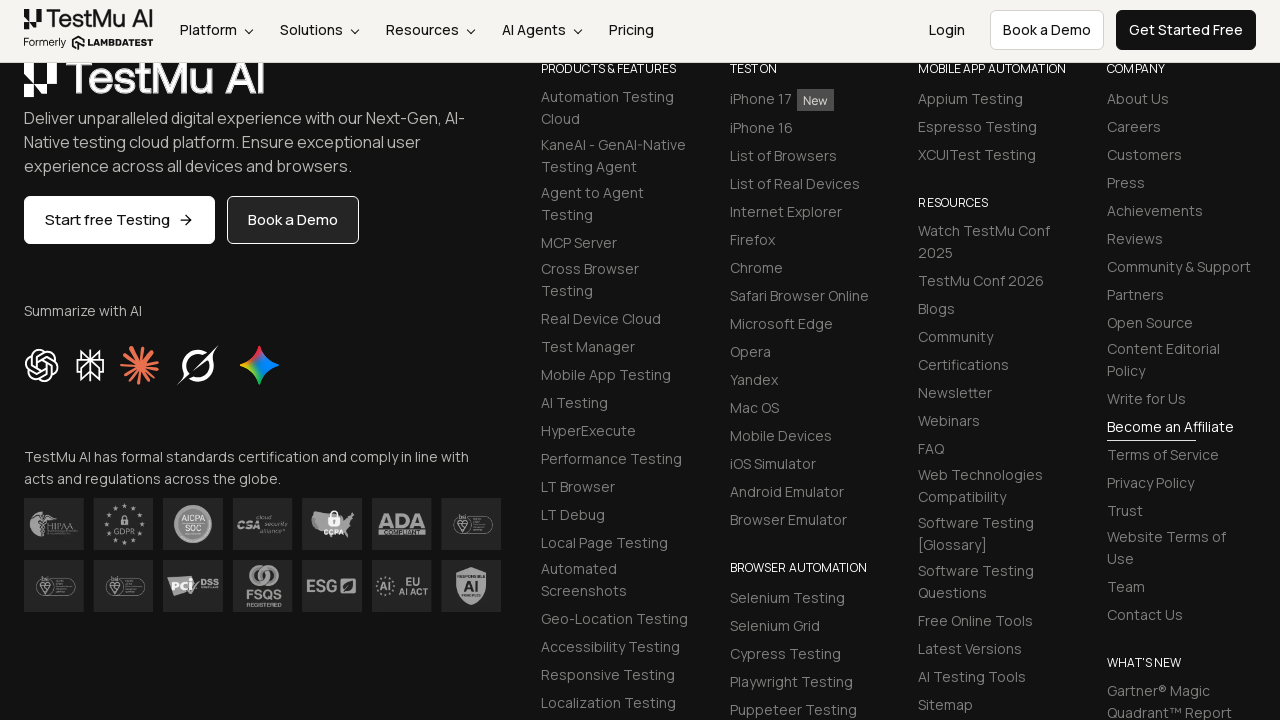